Verifies that the site is accessible via HTTPS and returns a successful response

Starting URL: https://bigfootlive.io/

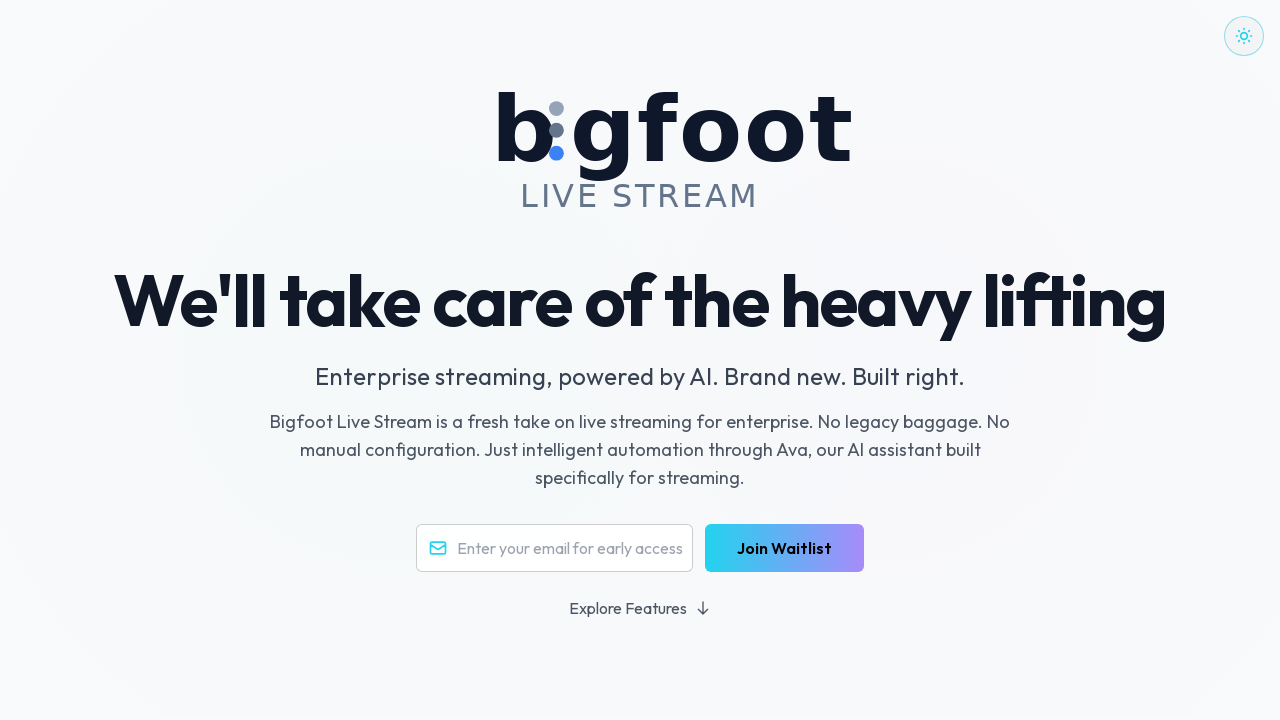

Navigated to https://bigfootlive.io/
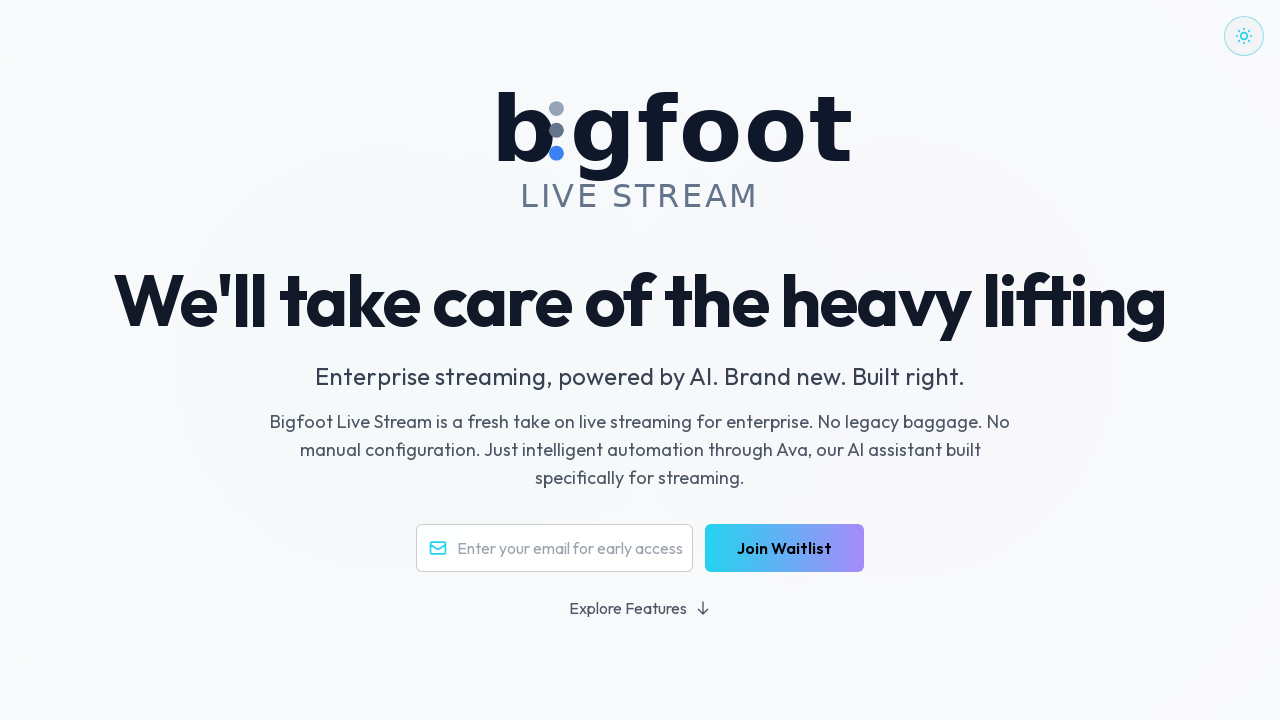

Verified successful HTTP response with status code 200
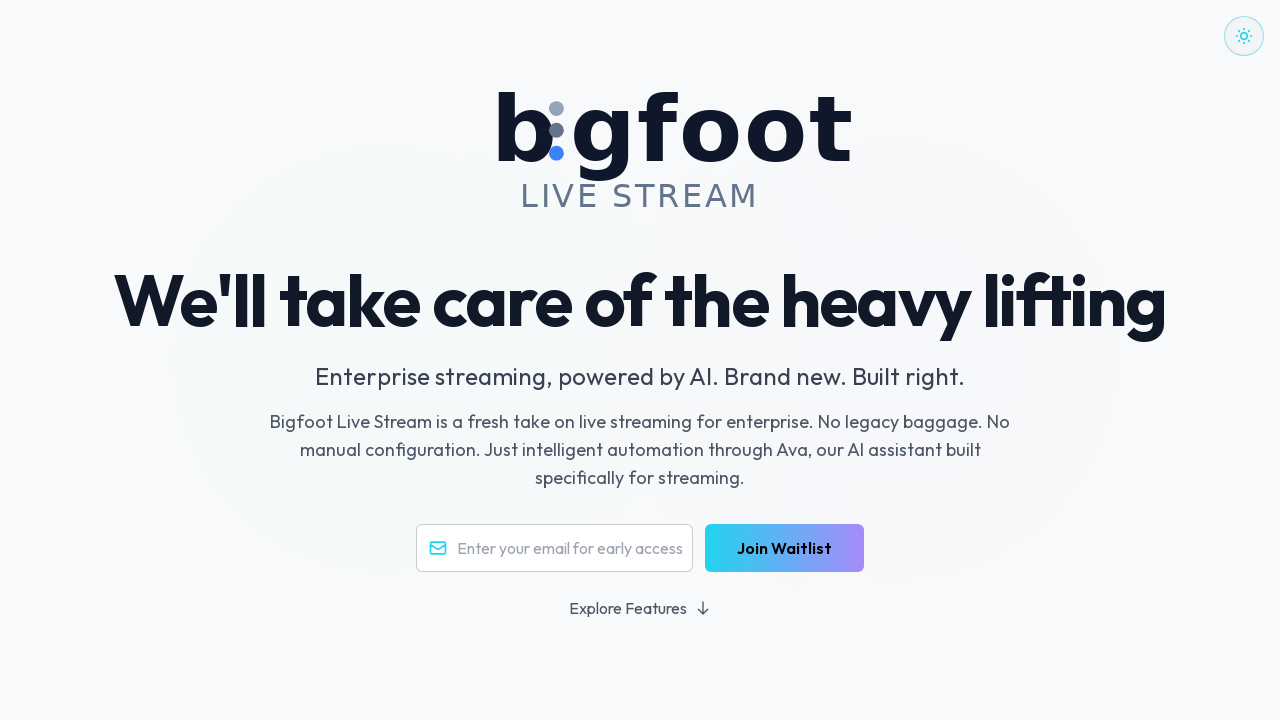

Verified HTTPS redirect - final URL is https://bigfootlive.io/
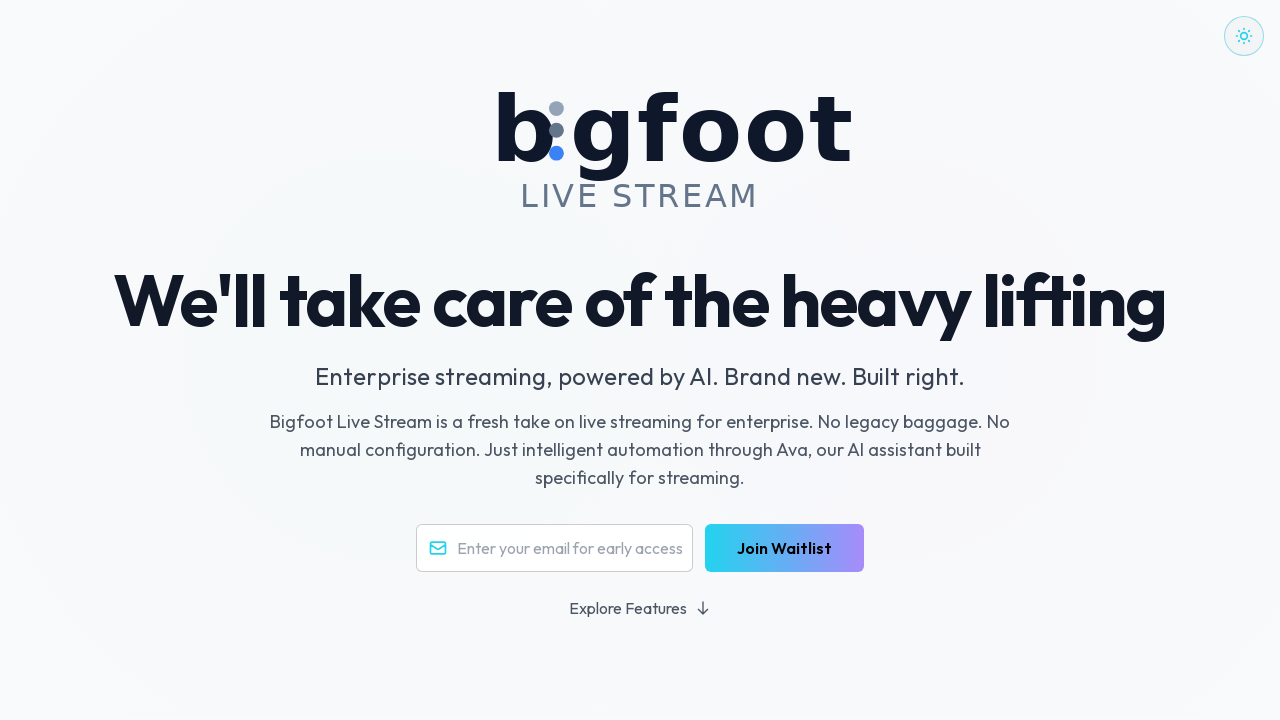

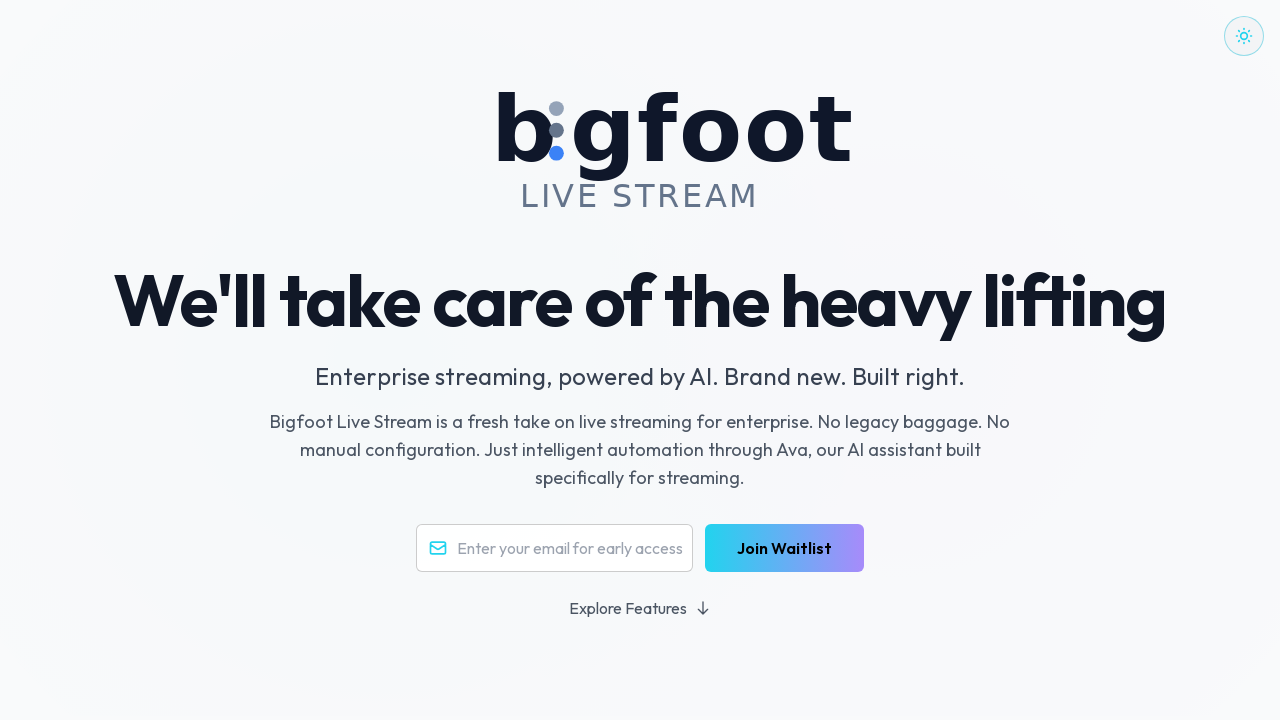